Tests window switching functionality by opening a new tab and switching between the original and new windows

Starting URL: https://formy-project.herokuapp.com/switch-window

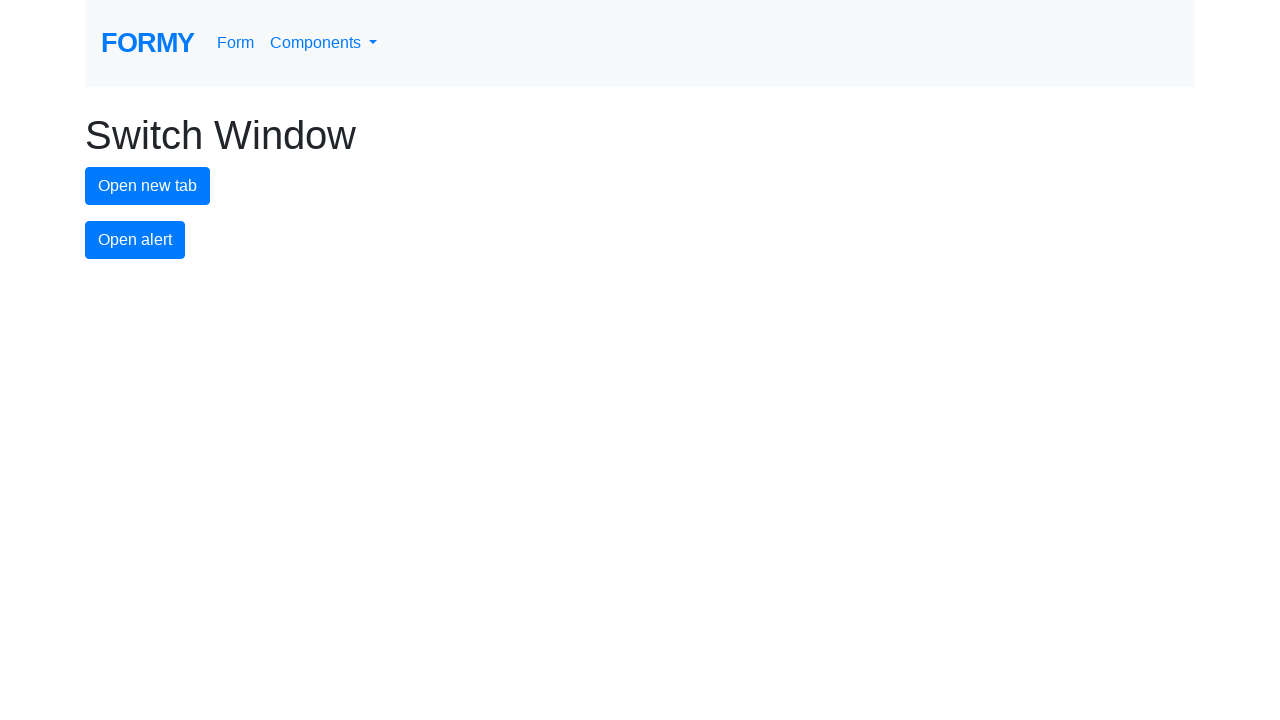

Clicked button to open new tab at (148, 186) on #new-tab-button
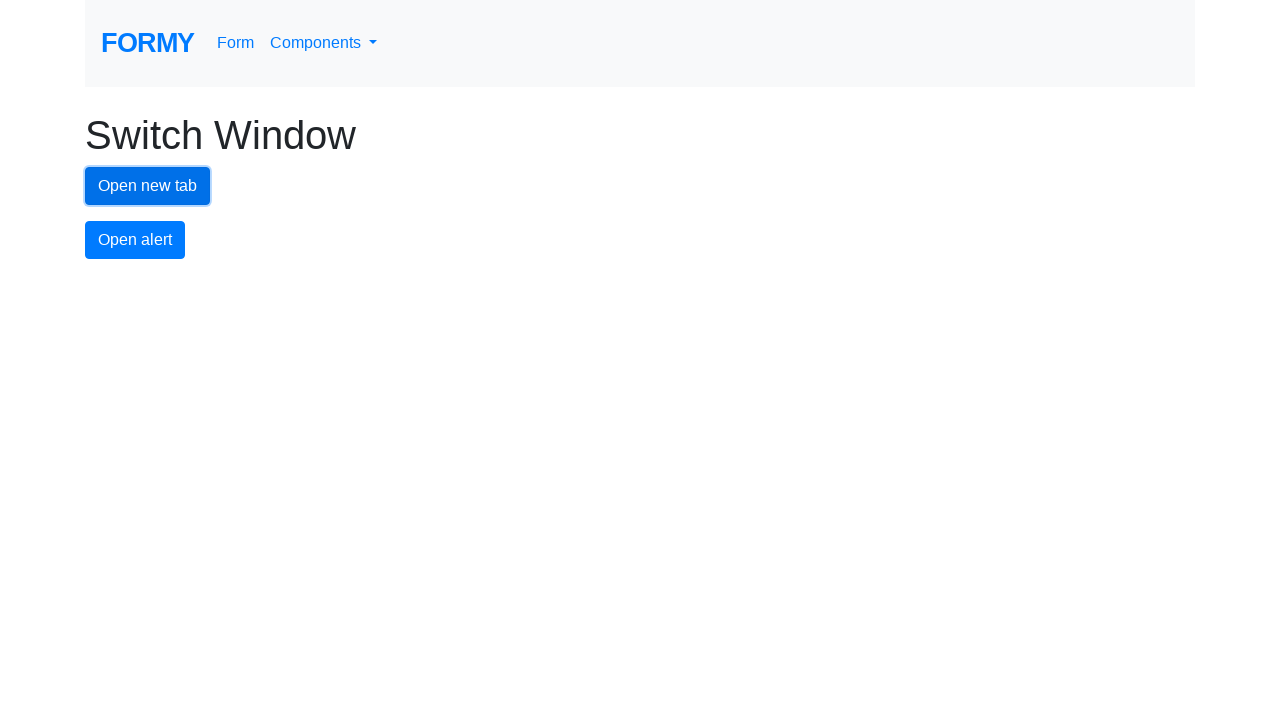

Retrieved all pages/tabs from context
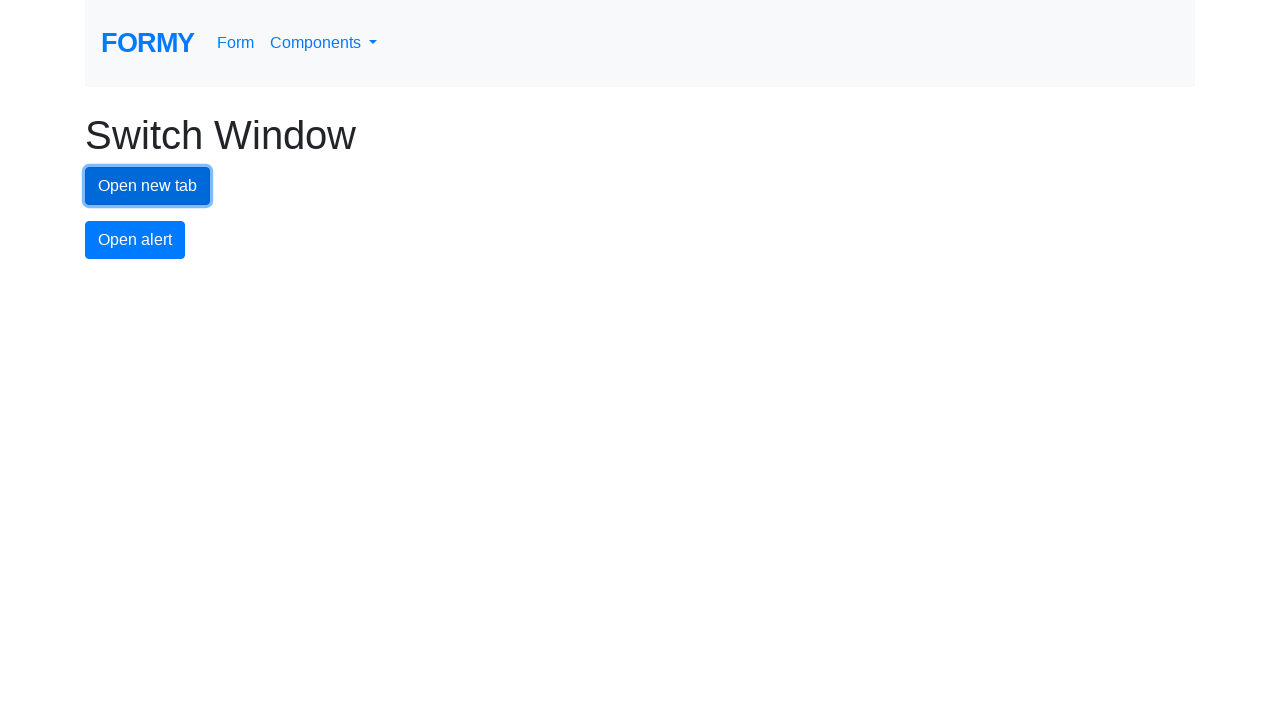

Selected new tab from pages list
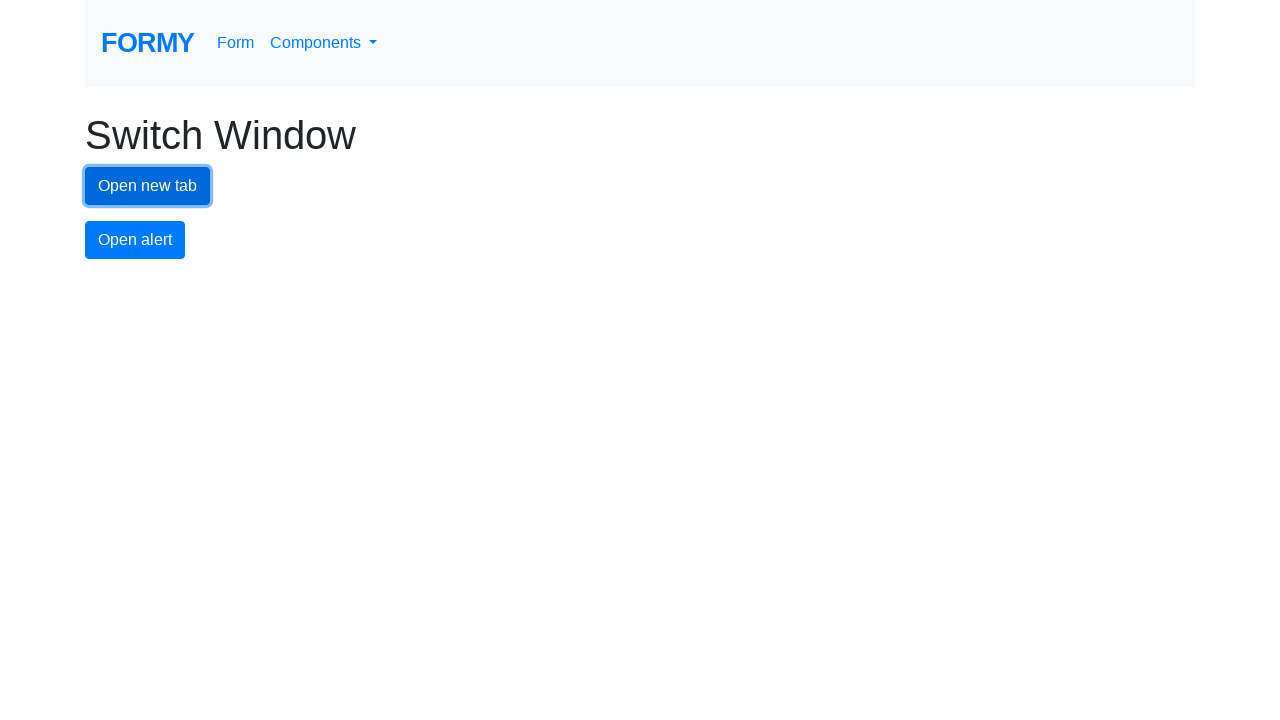

Switched to new tab
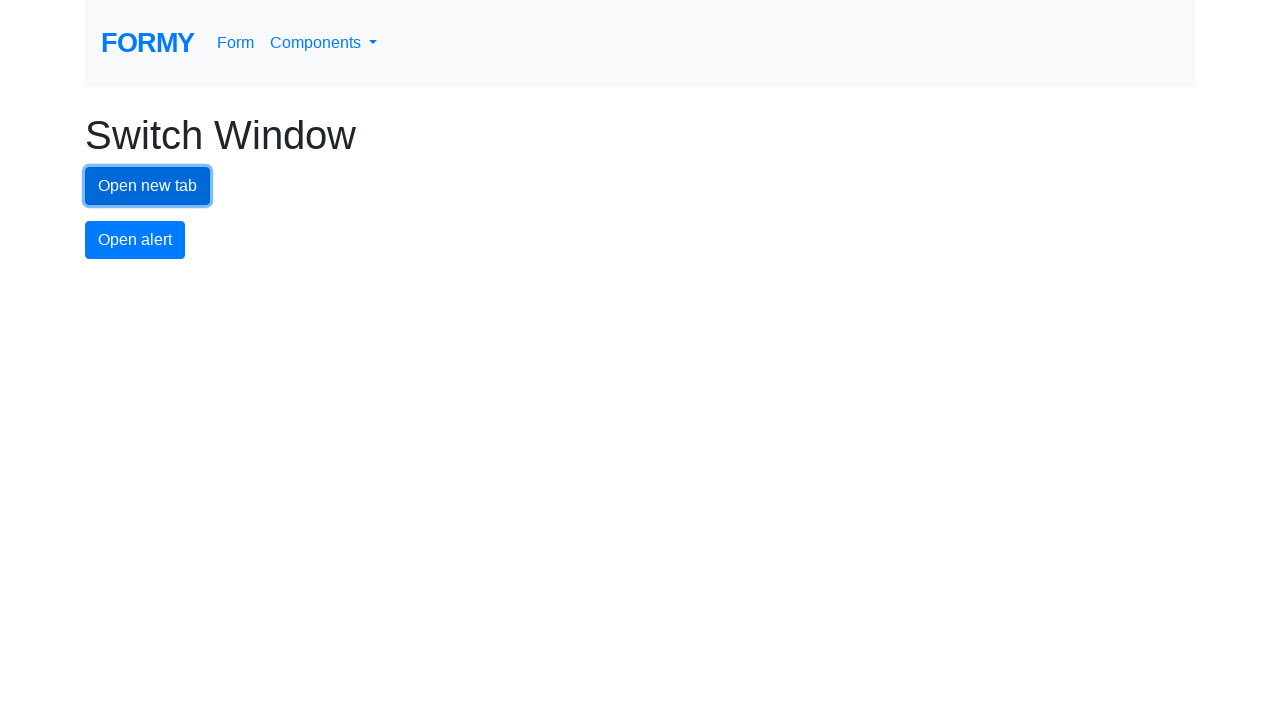

Switched back to original tab
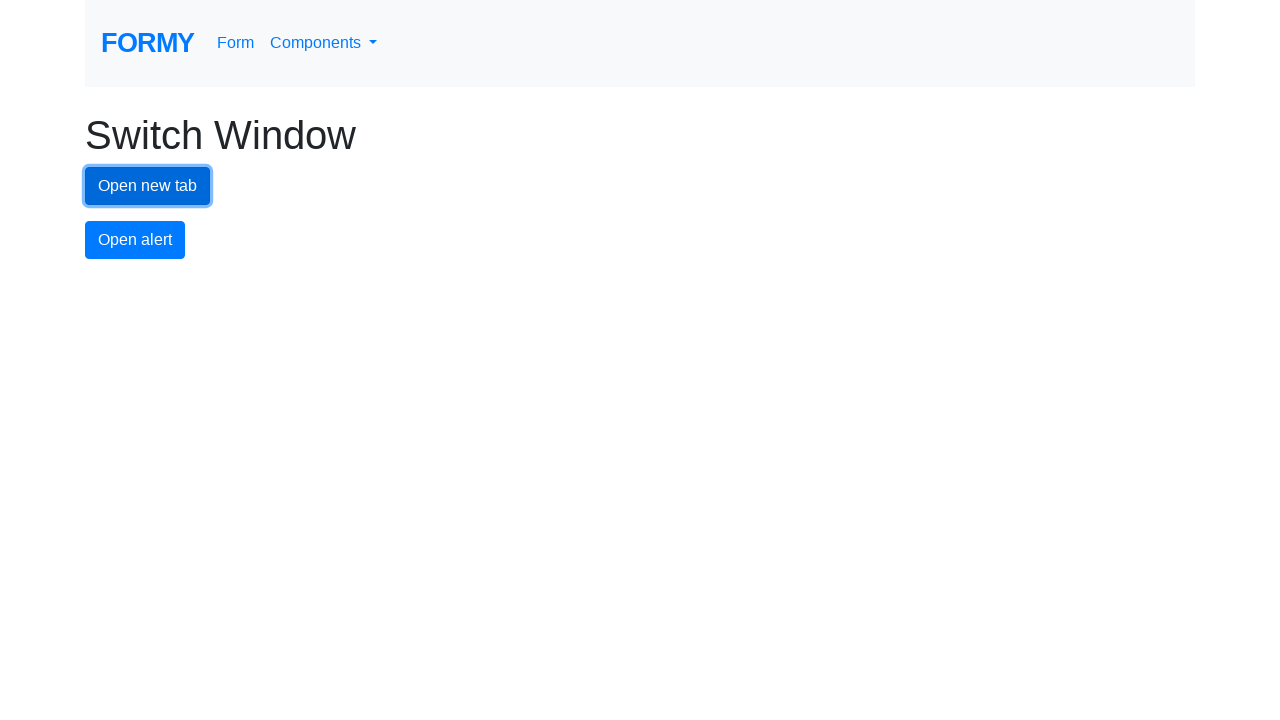

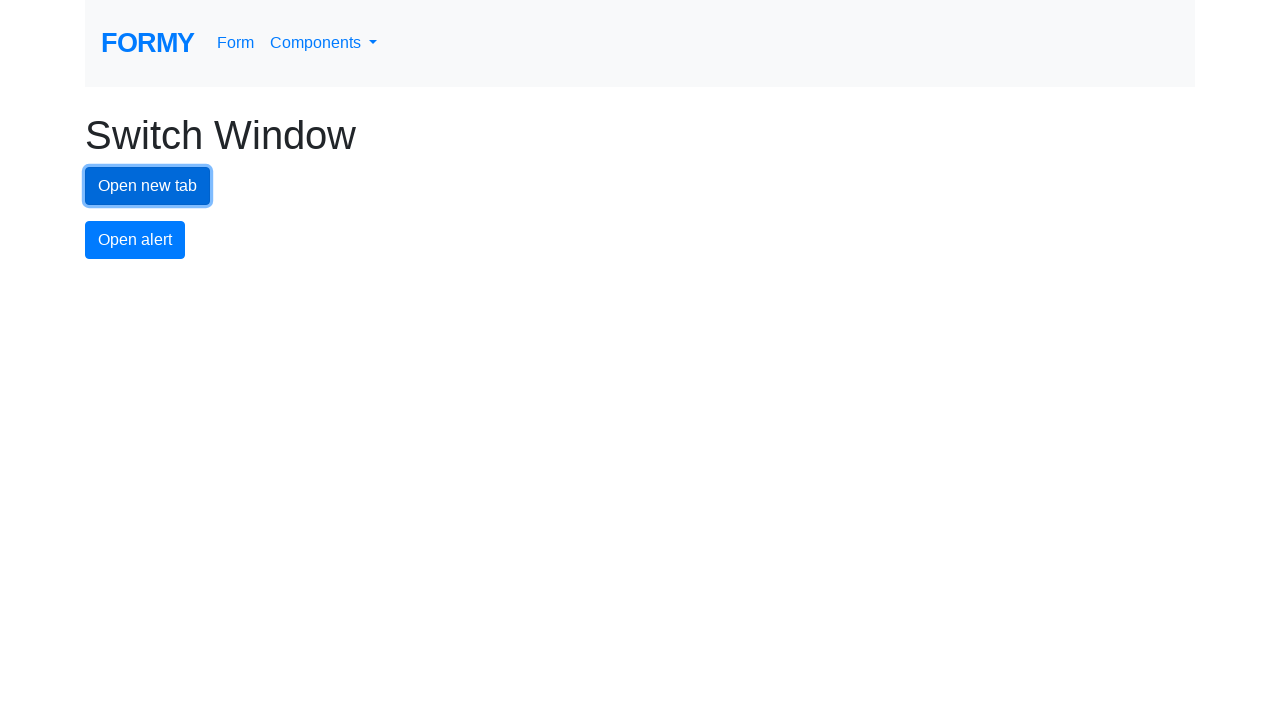